Tests auto-suggest dropdown functionality by typing a partial country name and selecting "India" from the suggestions that appear

Starting URL: https://rahulshettyacademy.com/dropdownsPractise

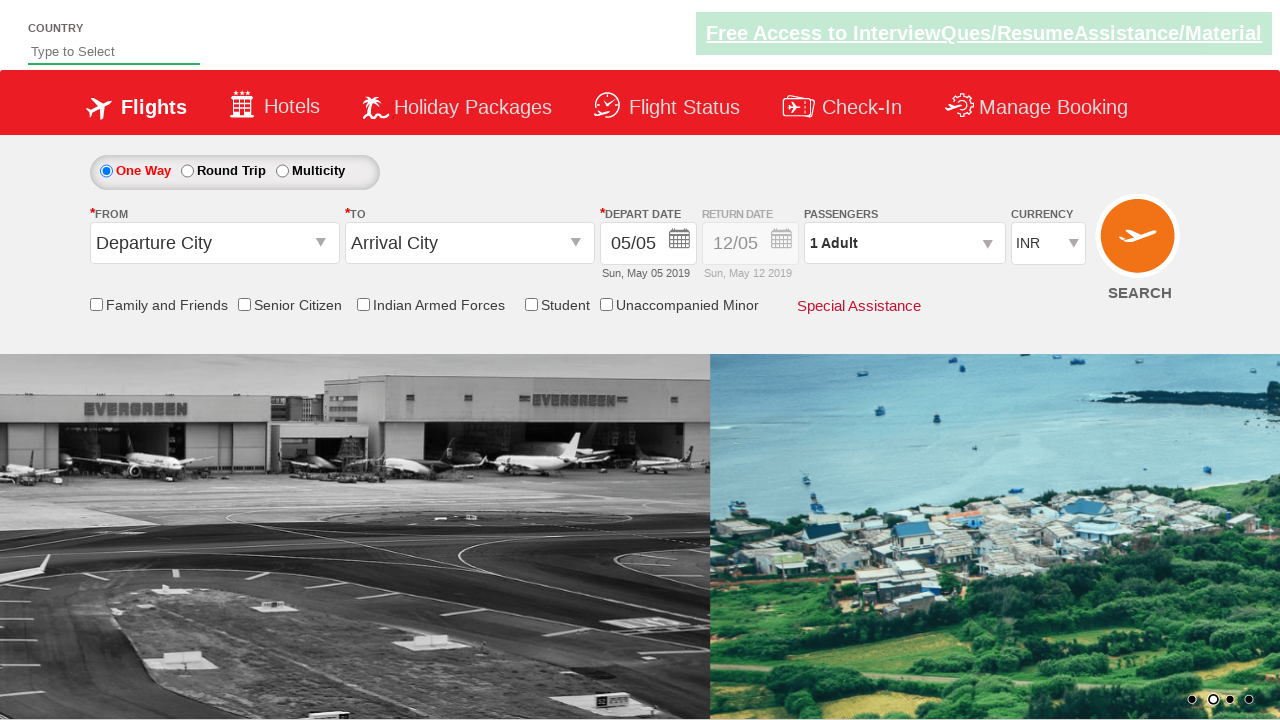

Filled autosuggest field with 'ind' to trigger dropdown on #autosuggest
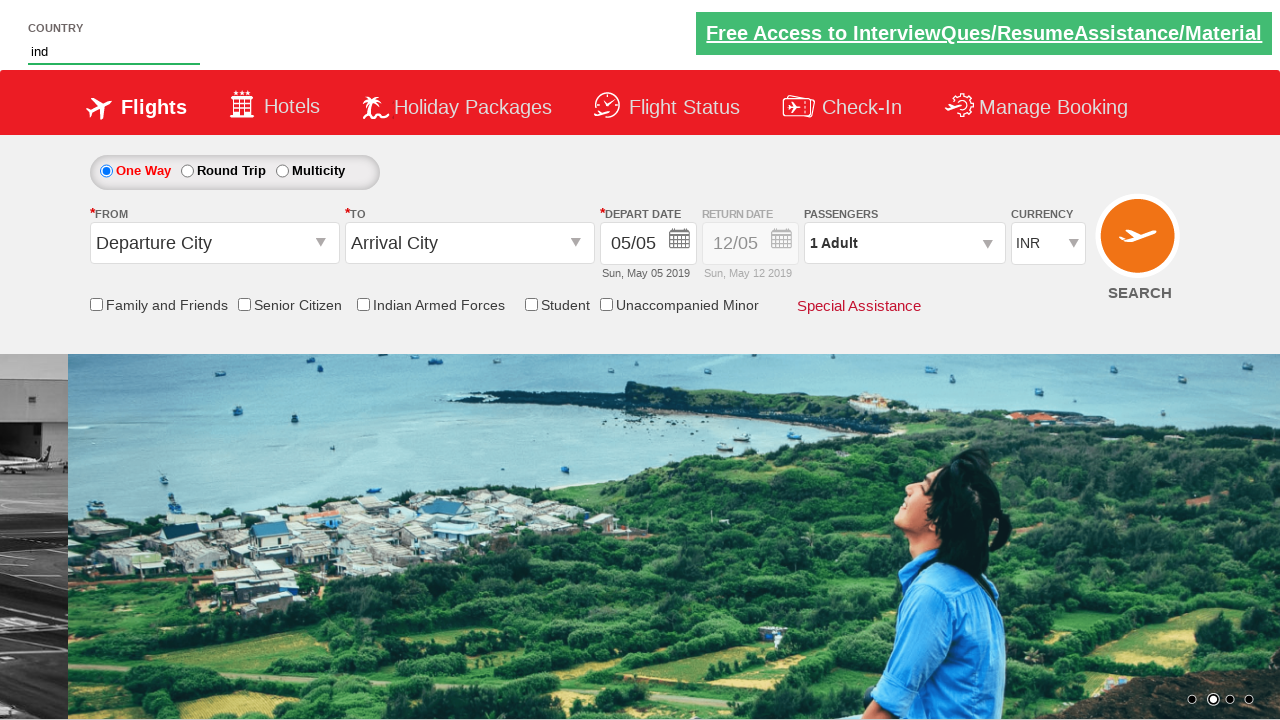

Auto-suggest dropdown options appeared
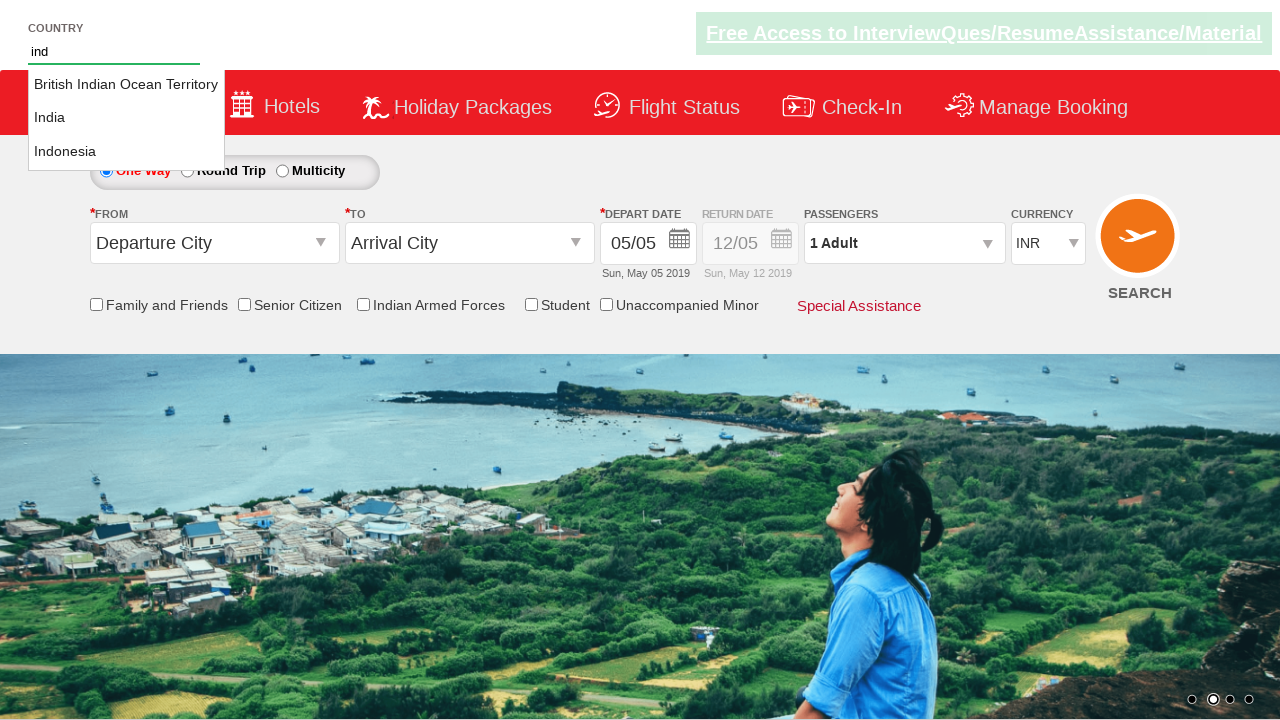

Selected 'India' from auto-suggest dropdown at (126, 118) on li.ui-menu-item a:text-is('India')
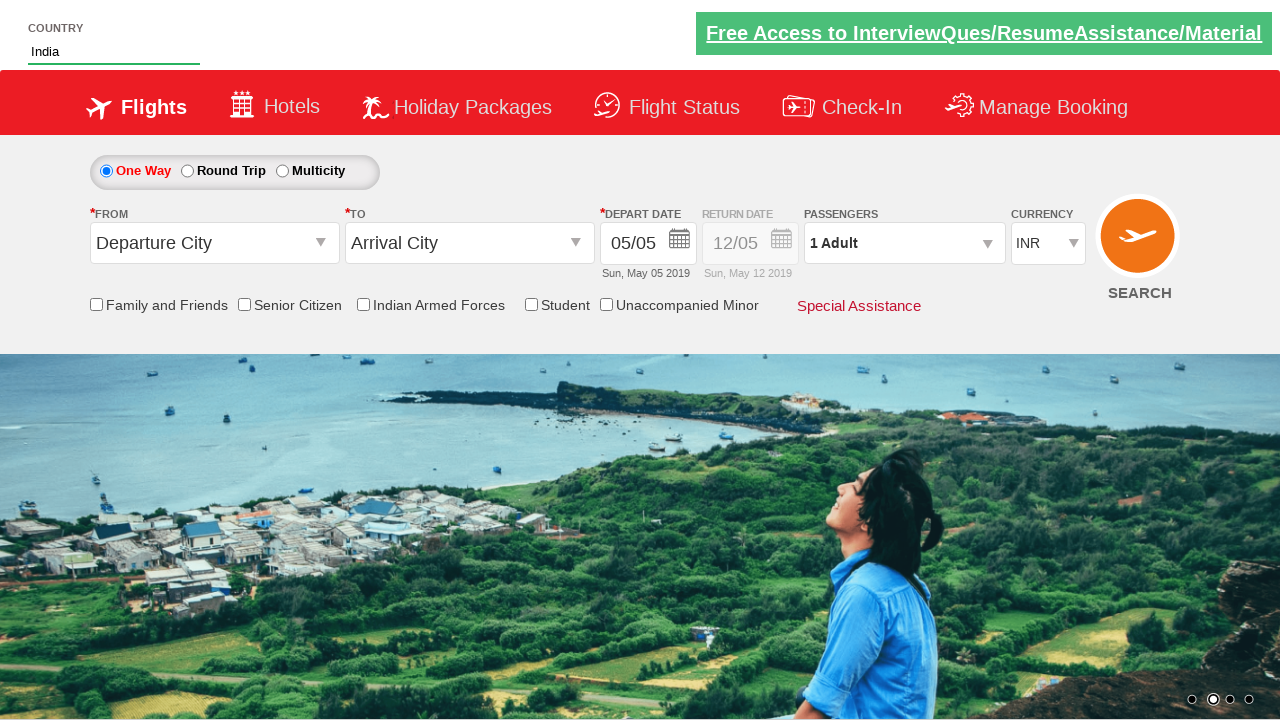

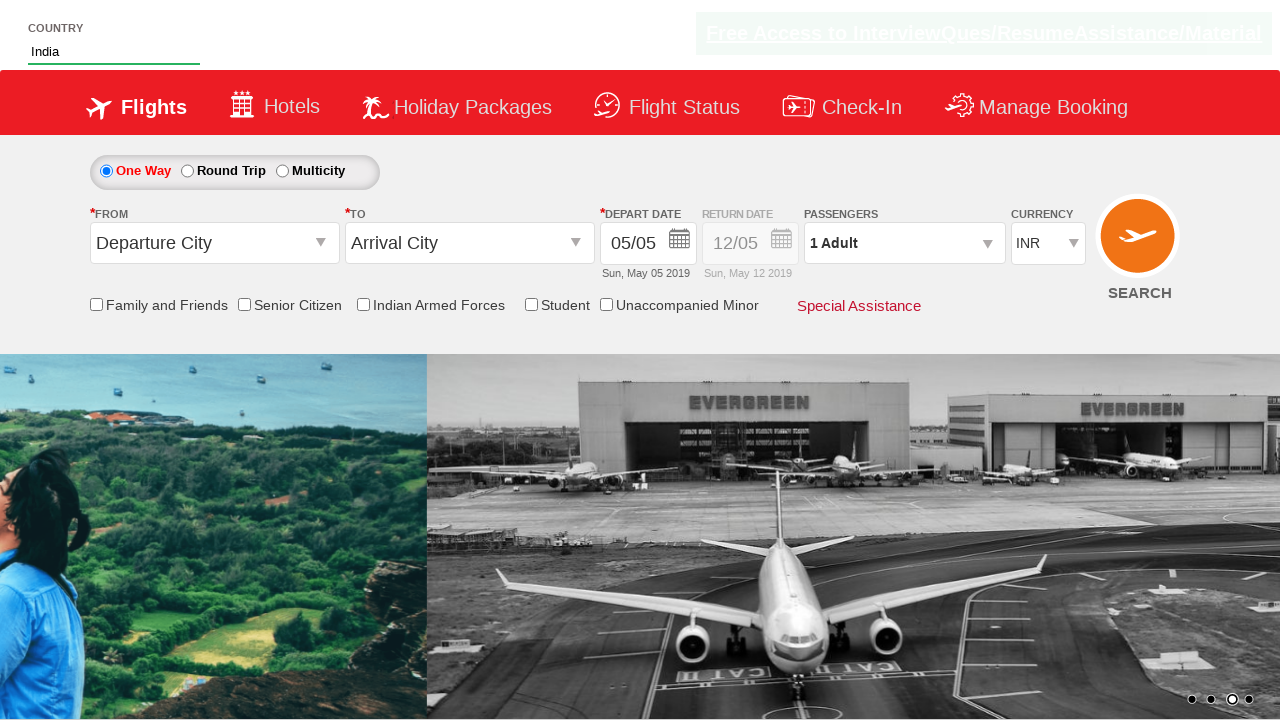